Navigates to All Courses page and counts the number of course elements displayed

Starting URL: https://alchemy.hguy.co/lms

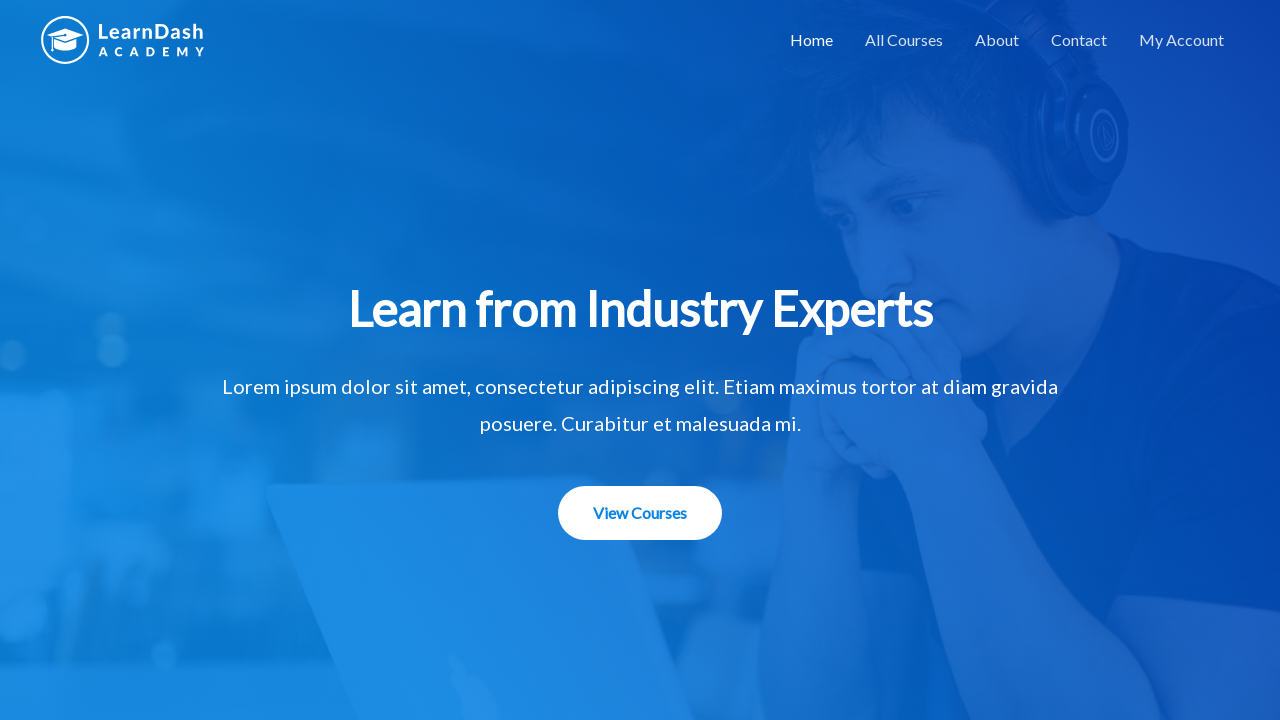

Clicked 'All Courses' navigation link at (904, 40) on xpath=//a[text()='All Courses']
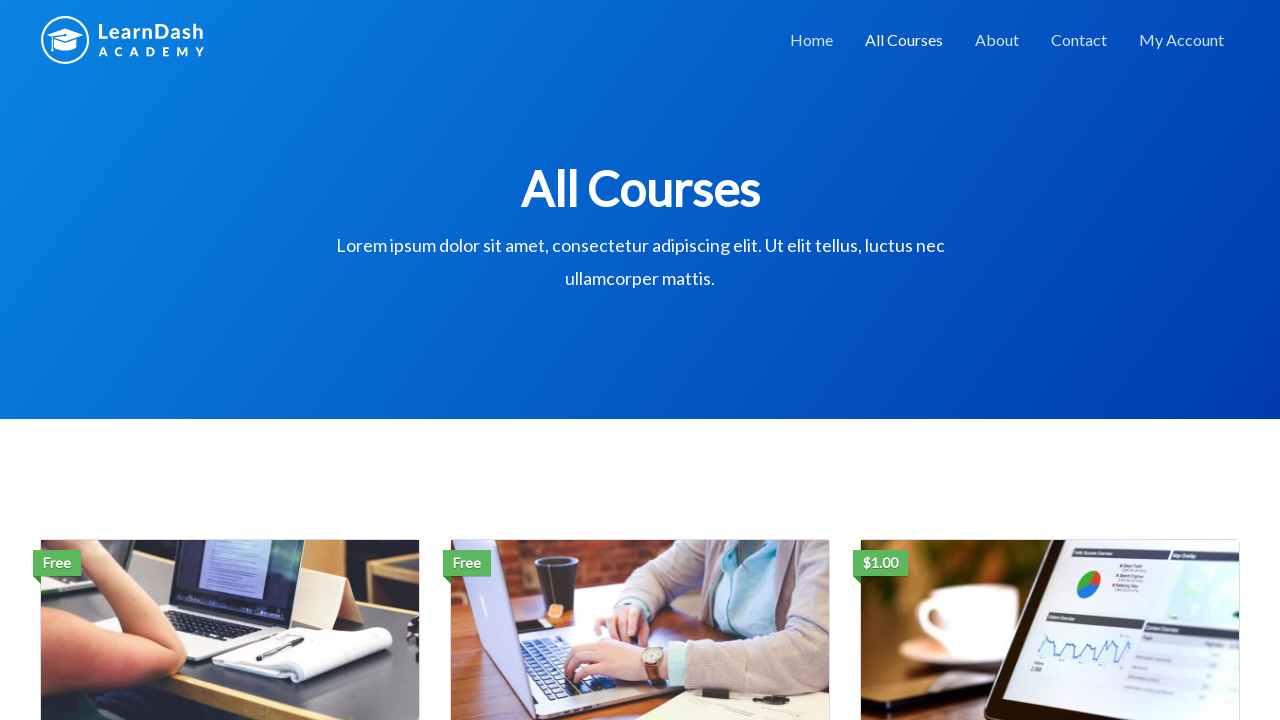

Course grid loaded
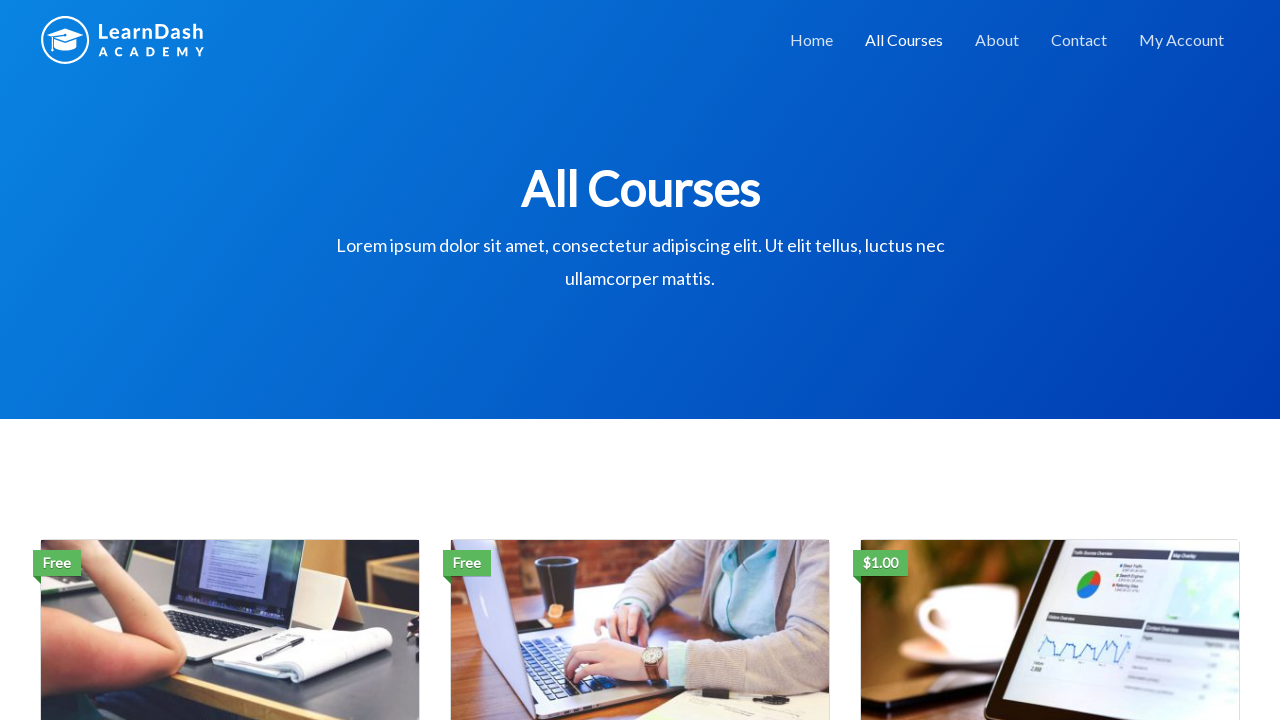

Retrieved all course elements from grid
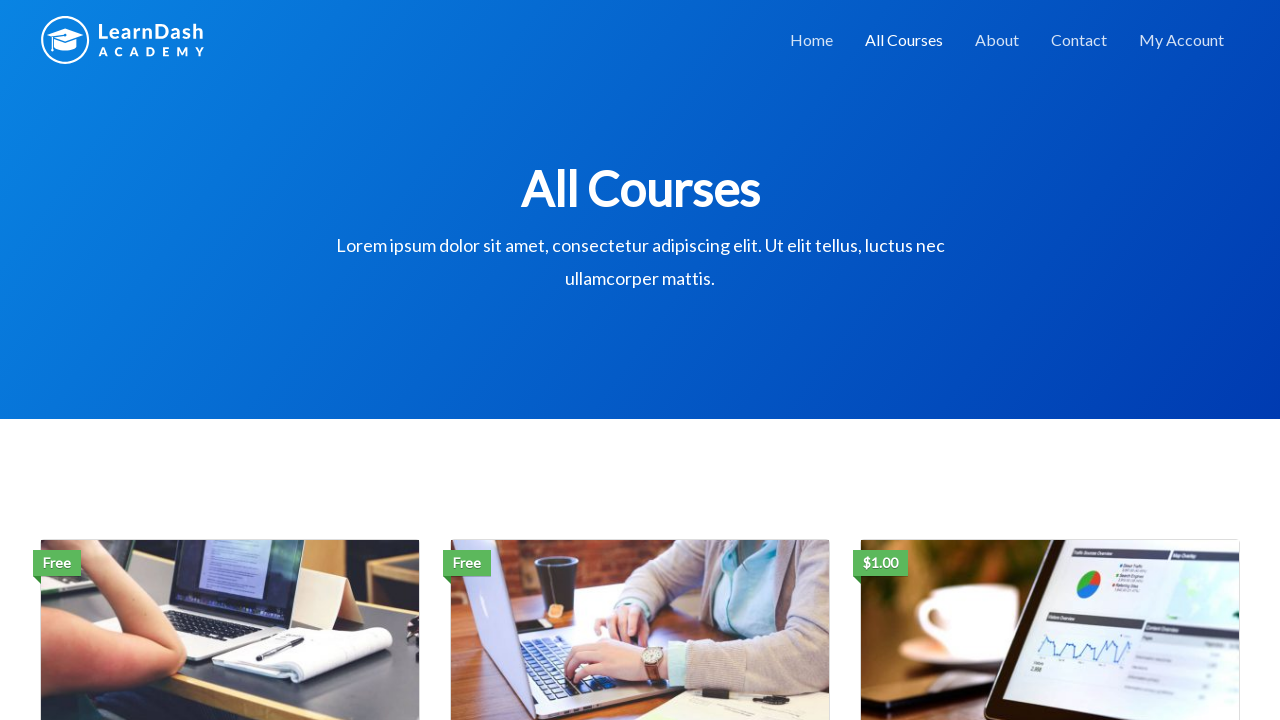

Counted 3 courses displayed on All Courses page
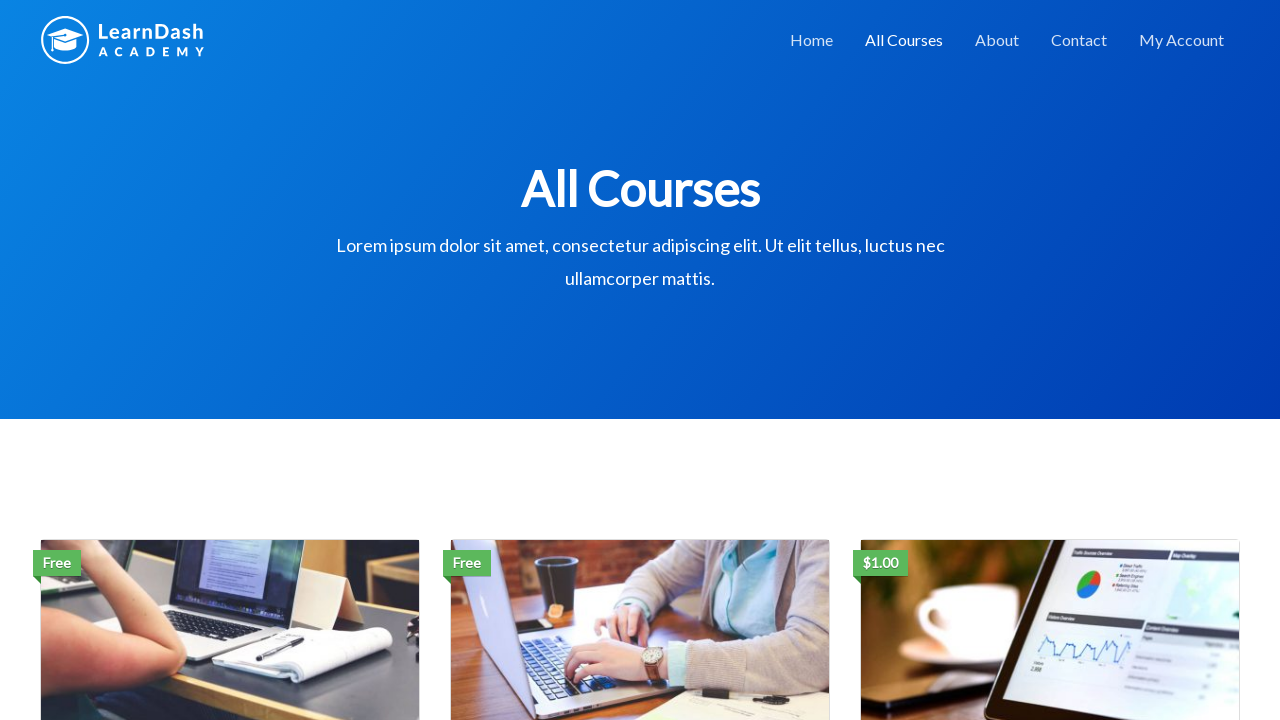

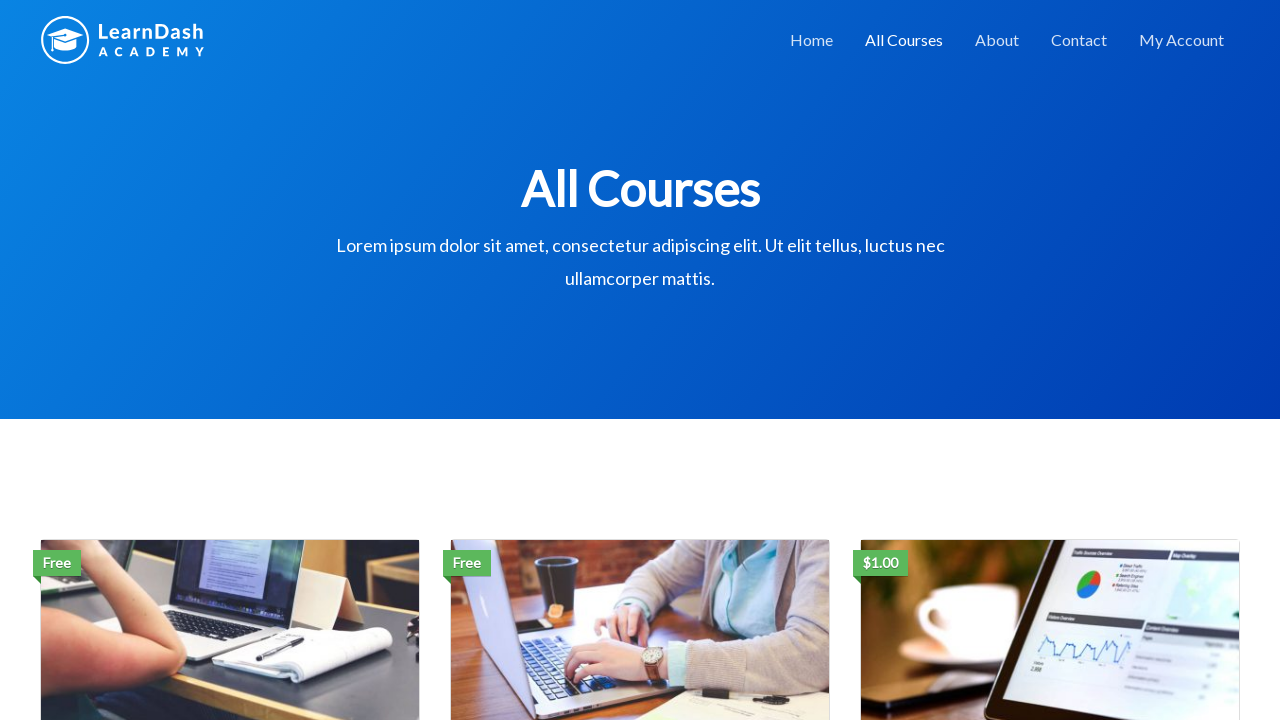